Tests closing a modal dialog by pressing Enter key on the OK button

Starting URL: https://testpages.eviltester.com/styled/alerts/fake-alert-test.html

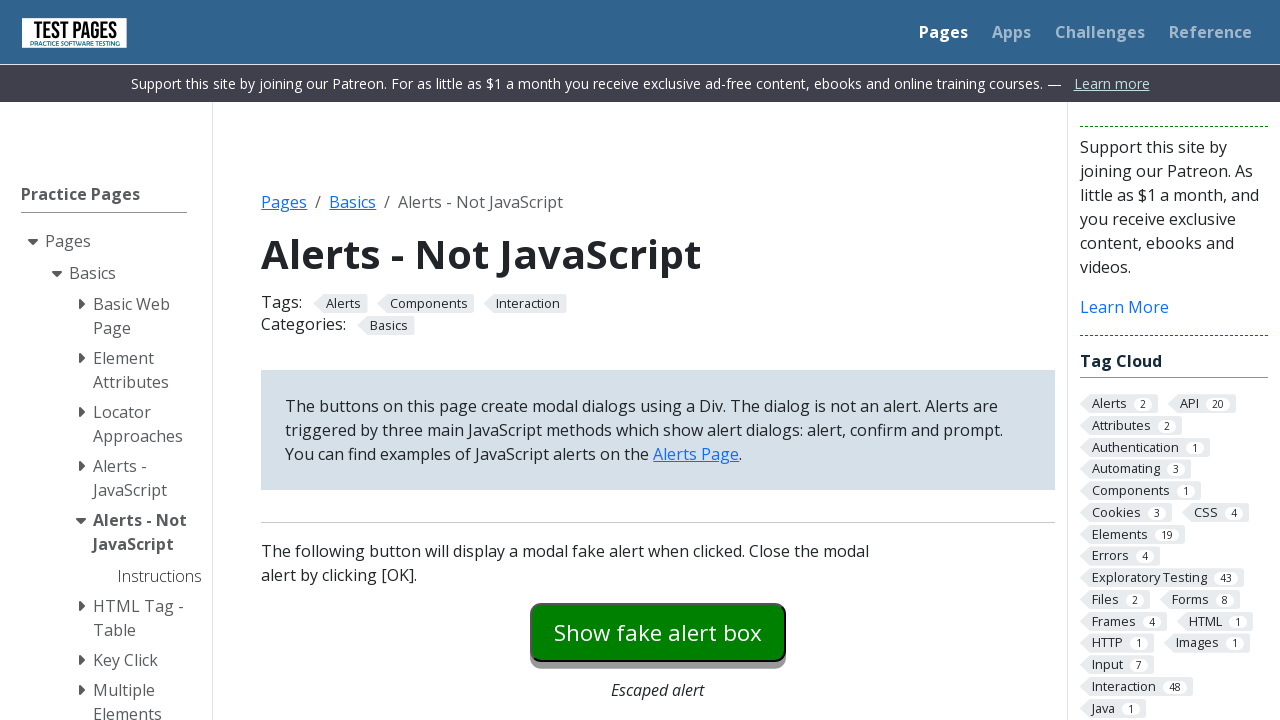

Navigated to fake alert test page
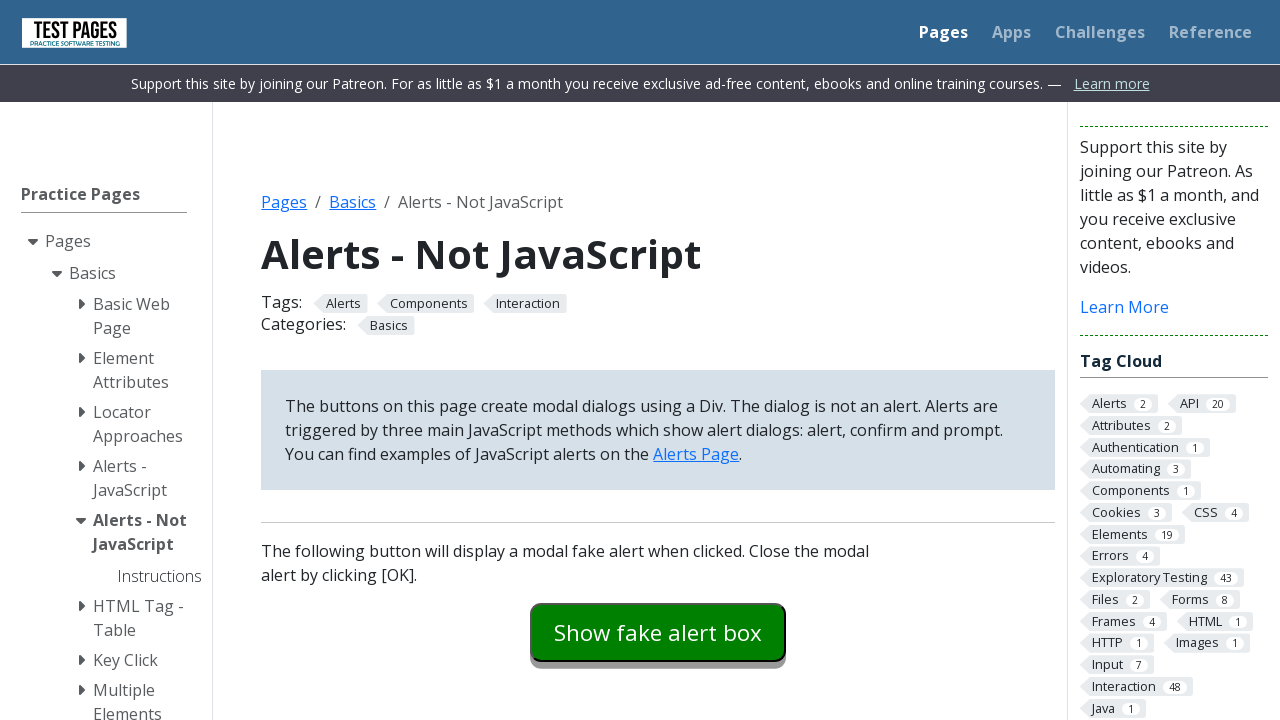

Clicked modal dialog trigger button at (658, 360) on #modaldialog
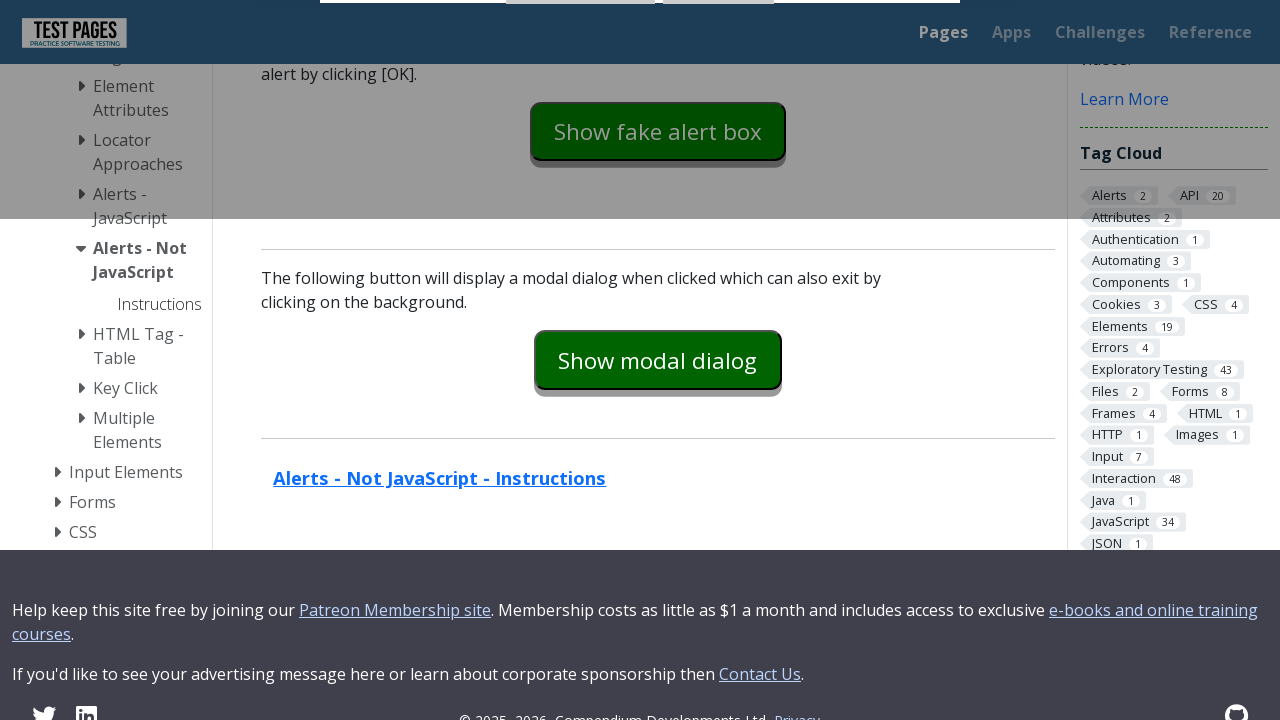

Pressed Enter key on OK button to close modal dialog on #dialog-ok
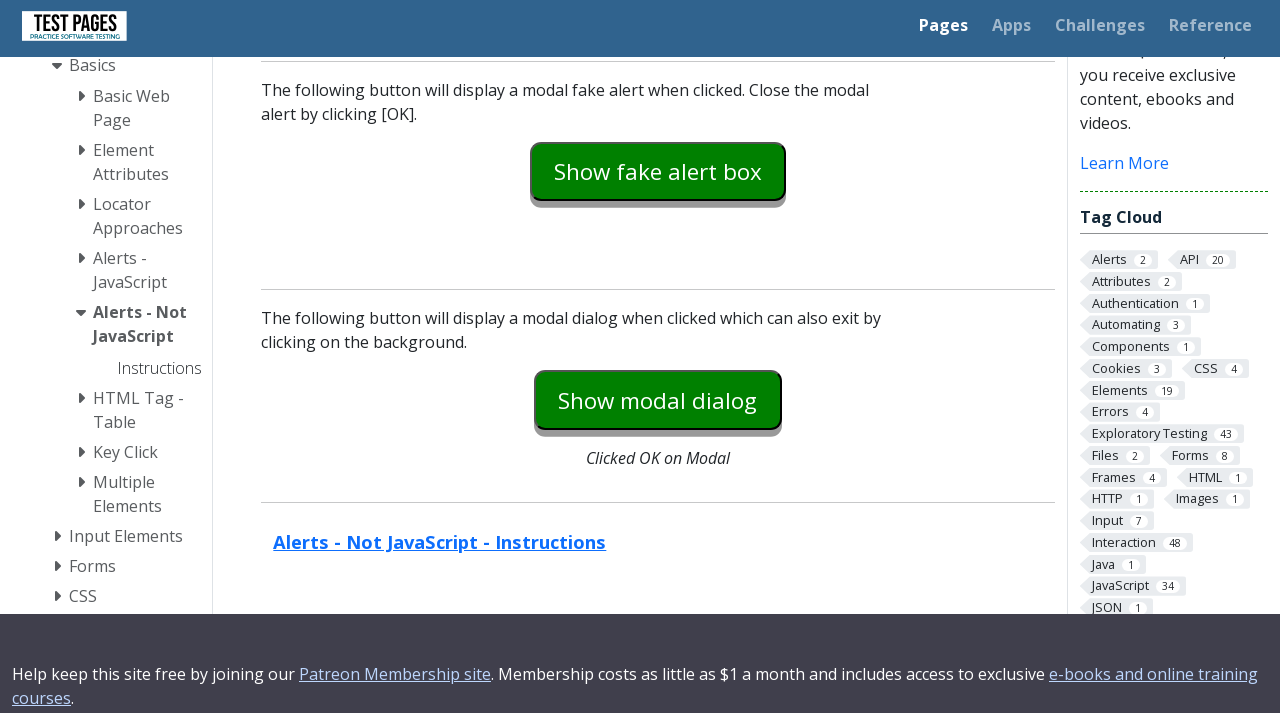

Verified modal dialog is closed and hidden
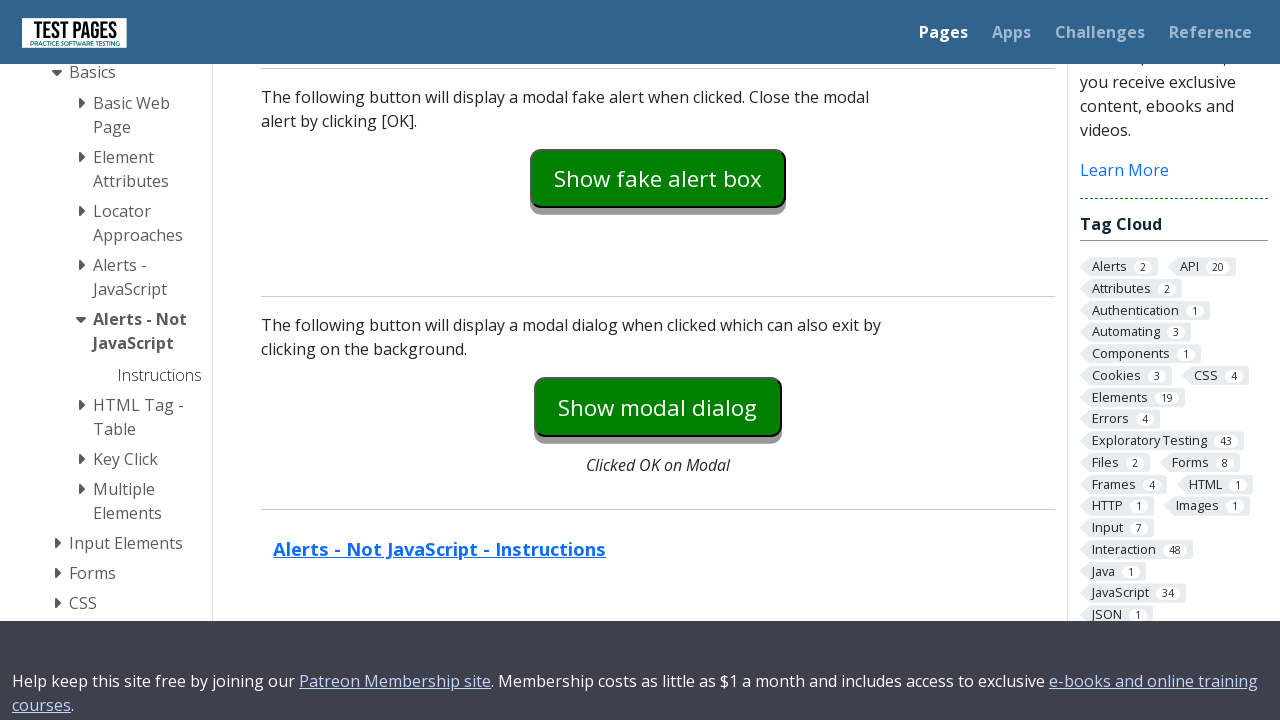

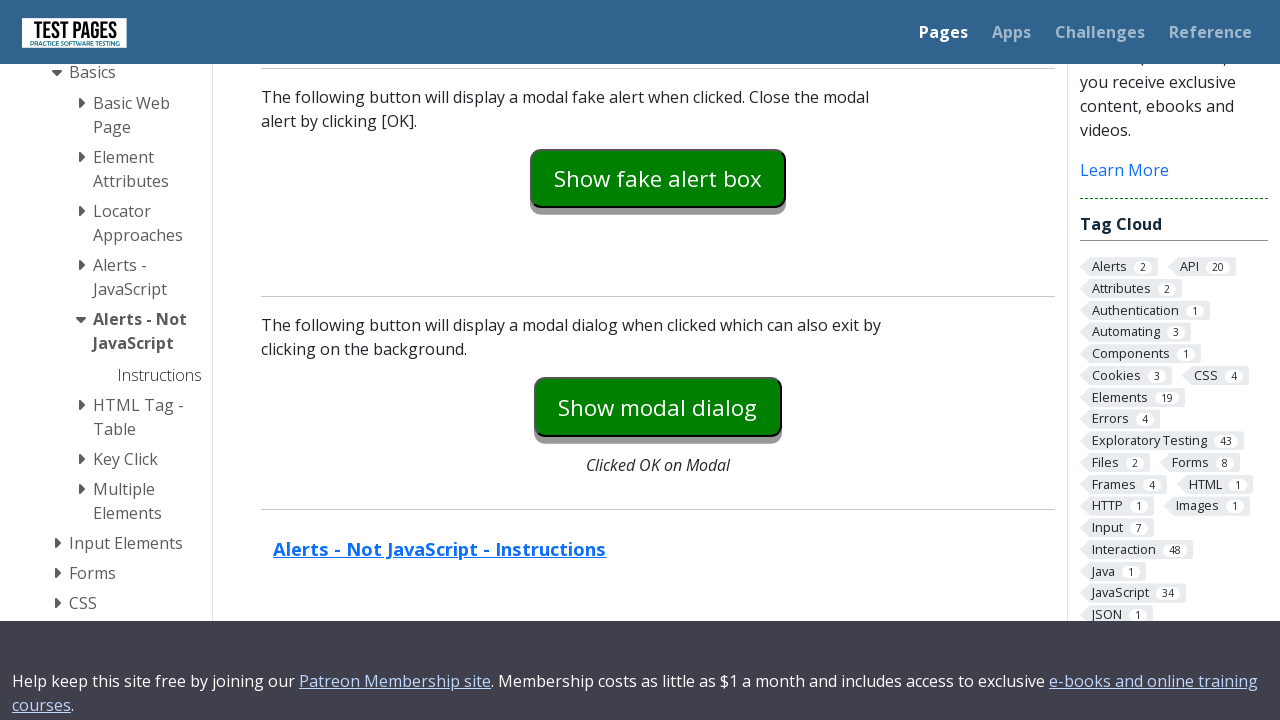